Verifies that the game canvas element is displayed on the Flappy Bird game page

Starting URL: https://kulacs-kristof.github.io/Flappy-Bird/game.html

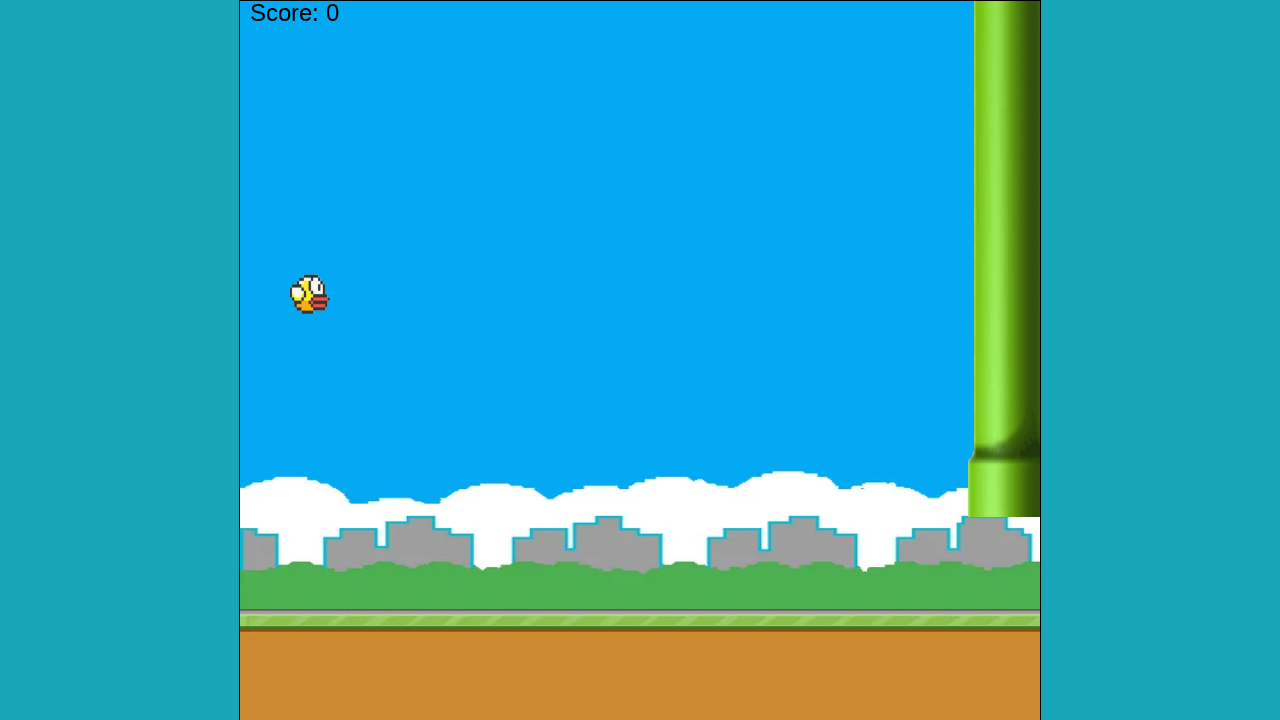

Waited for game canvas element to be present in DOM
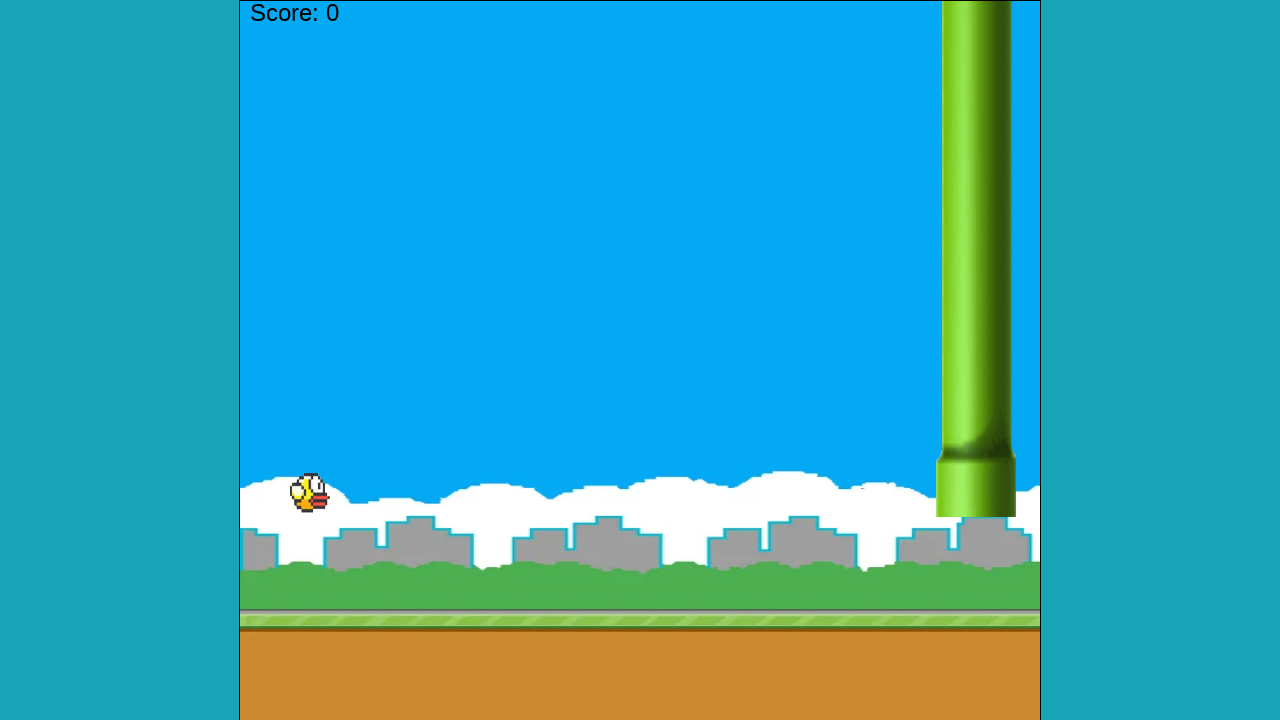

Verified that game canvas element is displayed
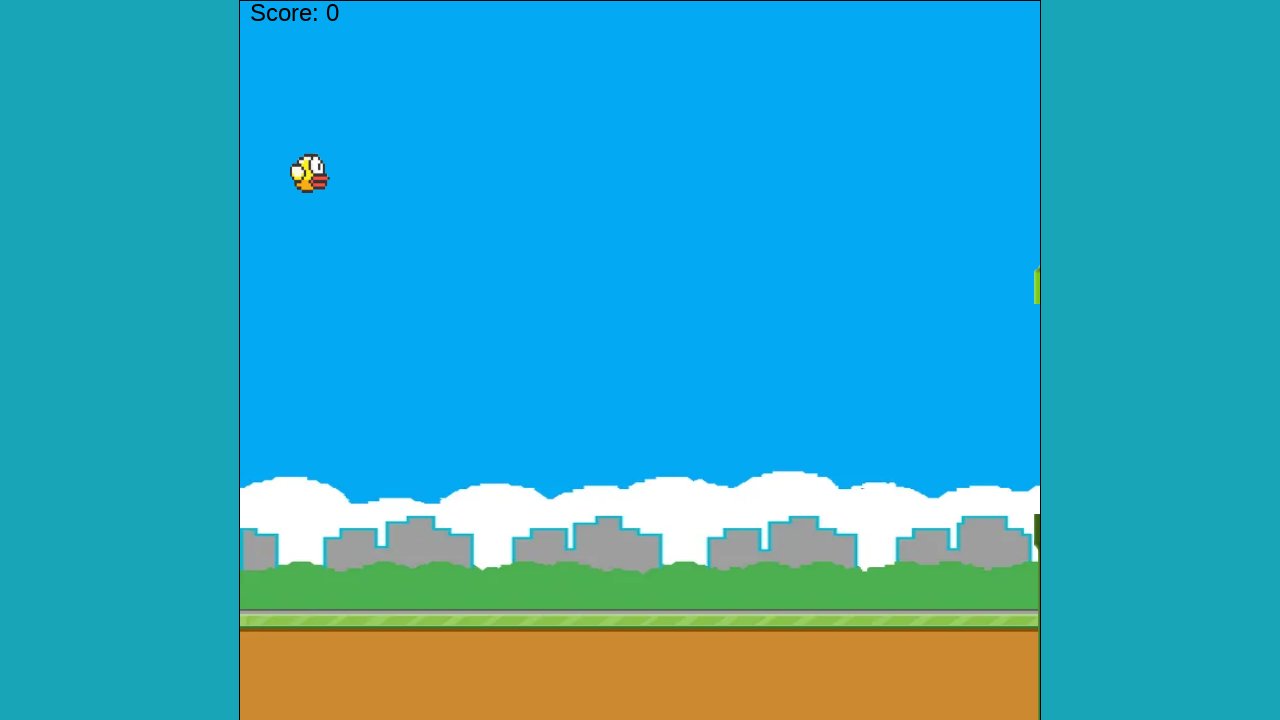

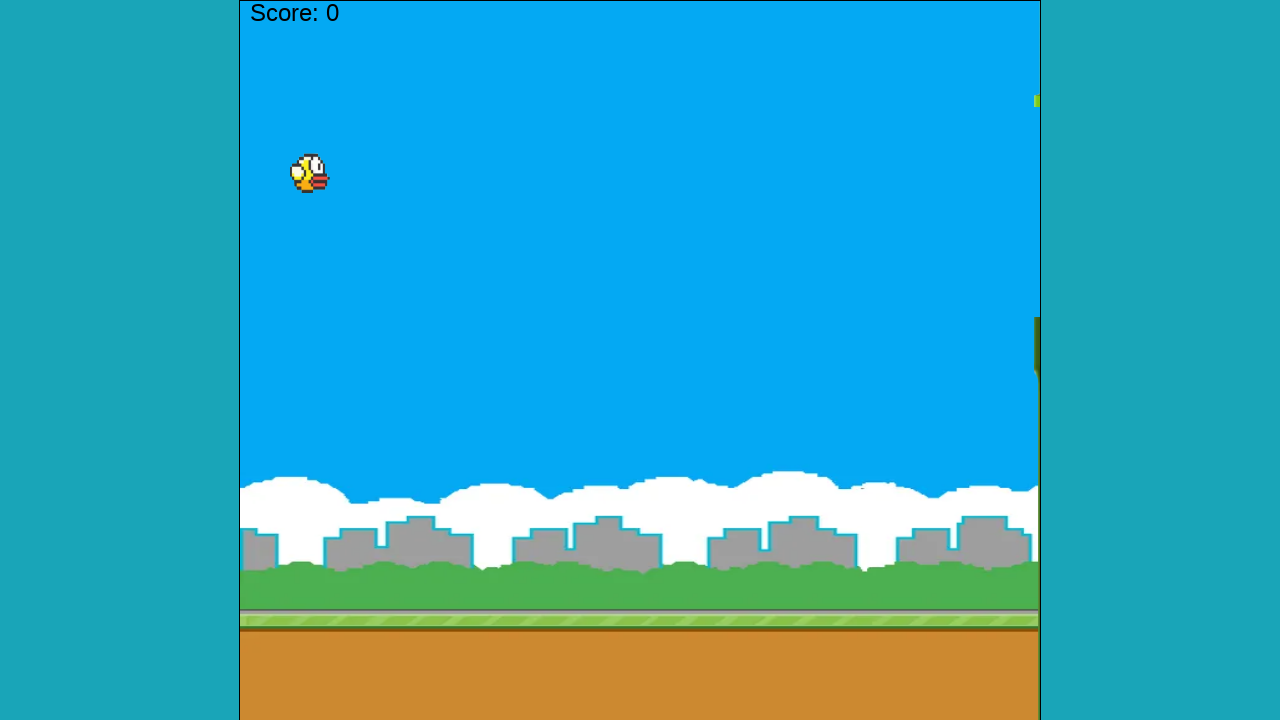